Clicks on the "Join for free" link on GitHub's pricing page

Starting URL: https://github.com/pricing?ref_loc=search

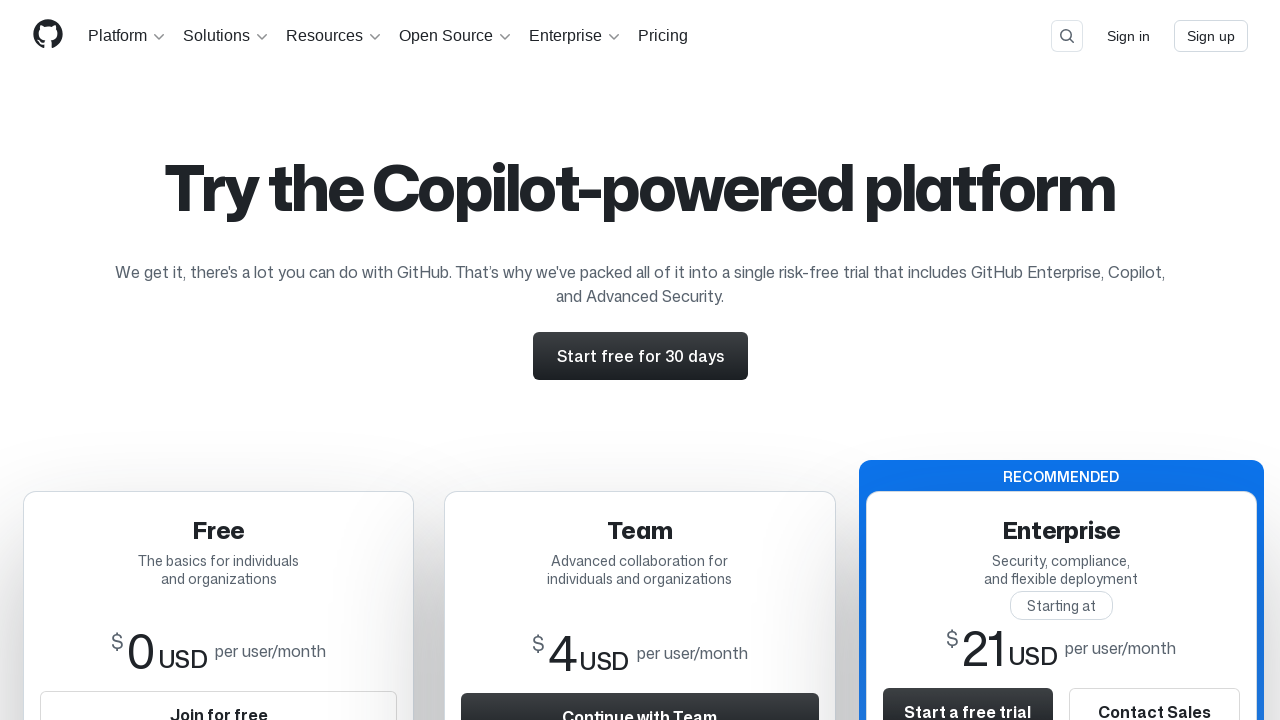

Navigated to GitHub pricing page
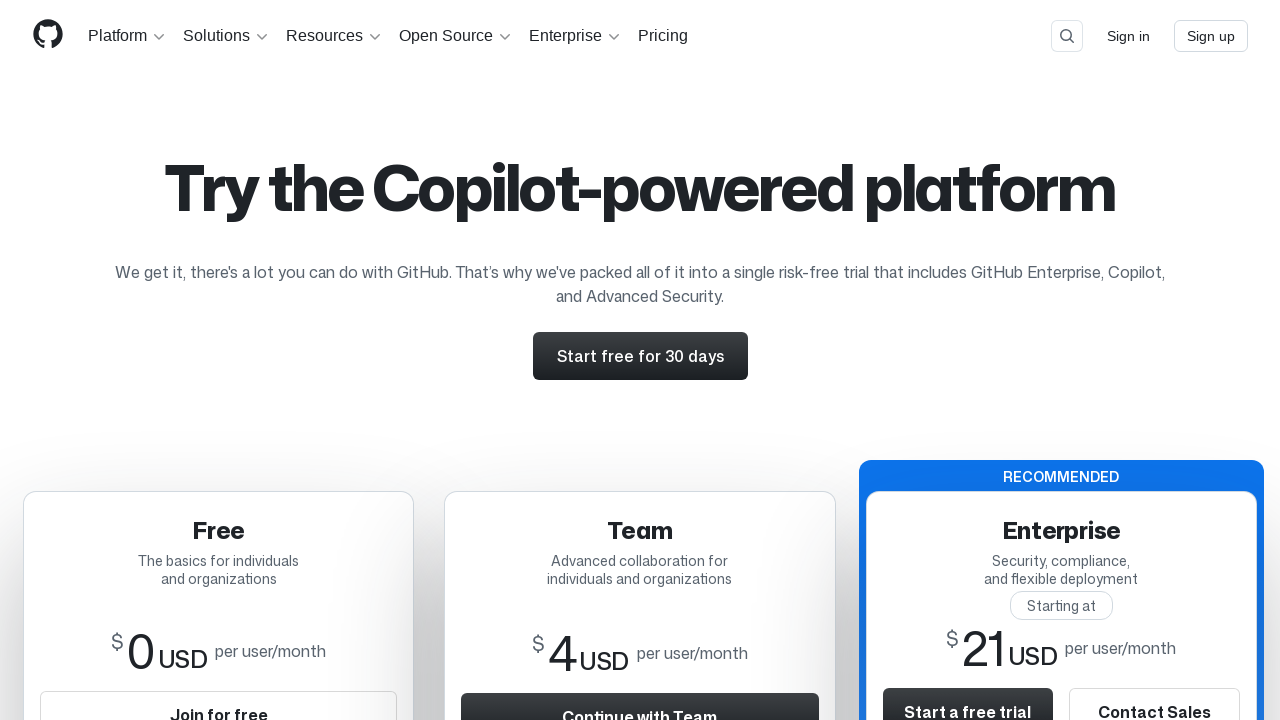

Clicked on the 'Join for free' link at (219, 696) on internal:role=link[name="Join for free"i] >> nth=0
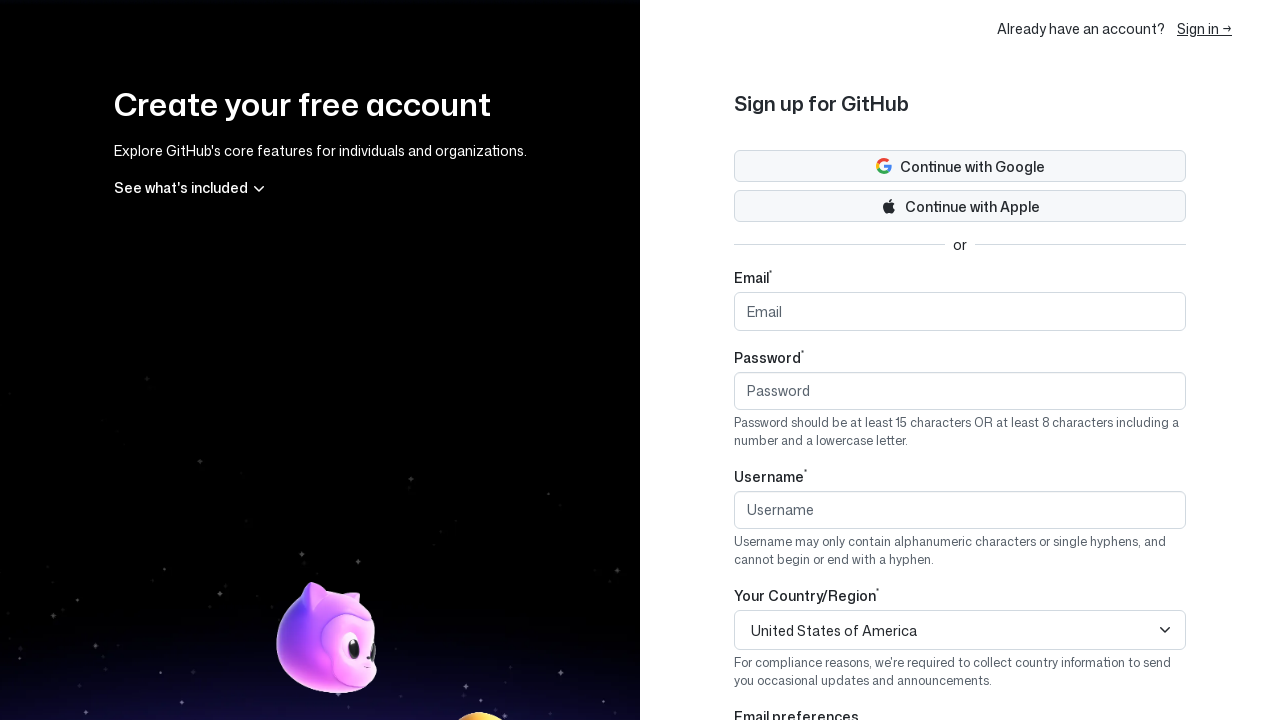

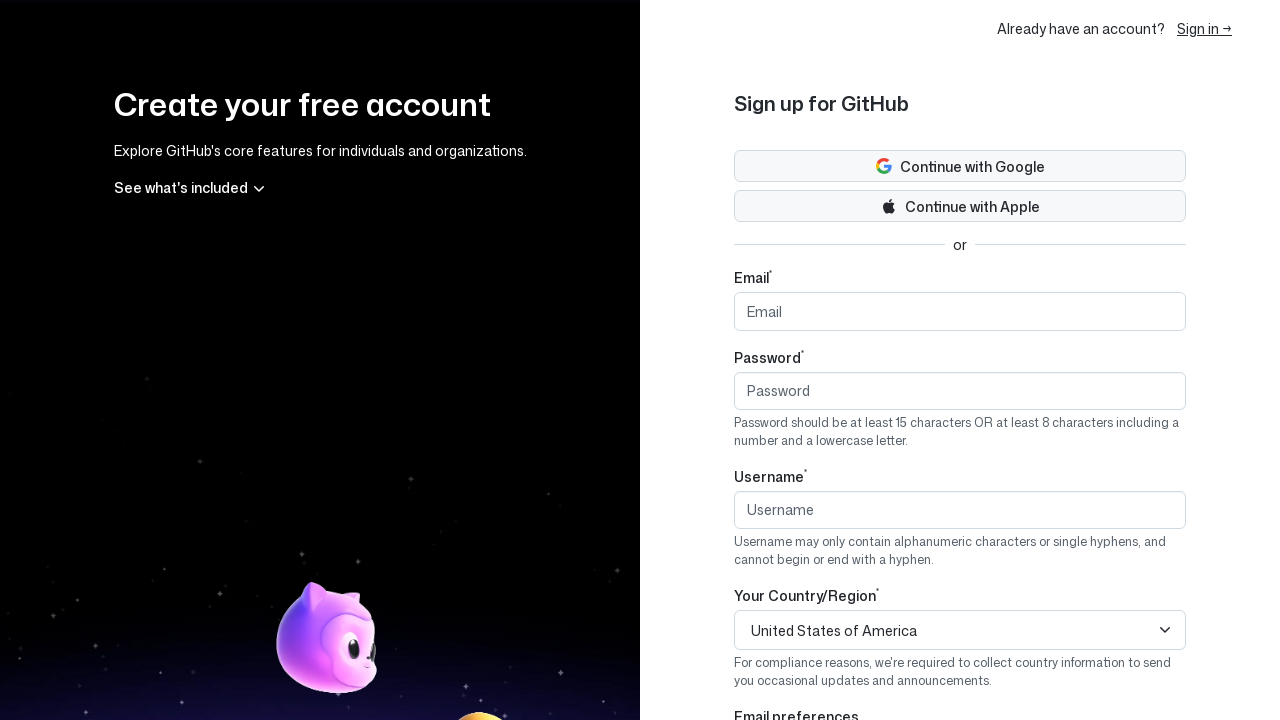